Tests popup window handling by scrolling to a link, clicking it to open a popup window, and verifying multiple window handles are created

Starting URL: http://omayo.blogspot.com/

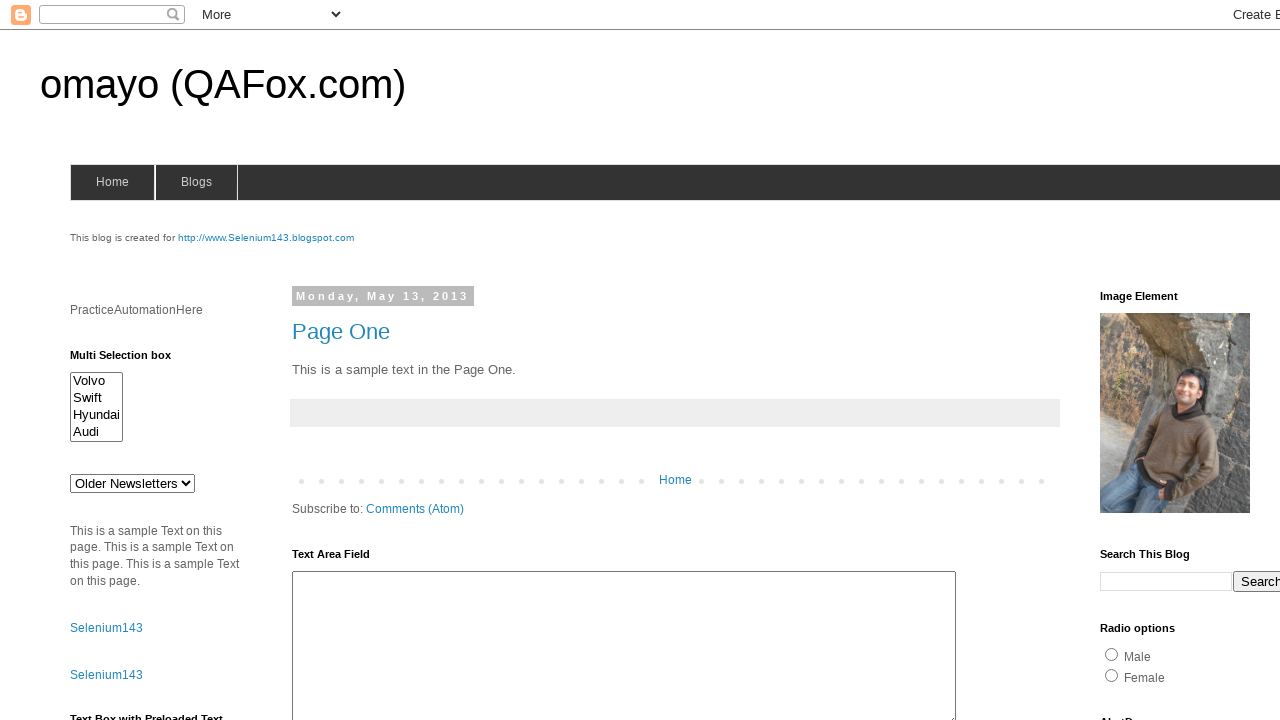

Scrolled to 'Open a popup window' link
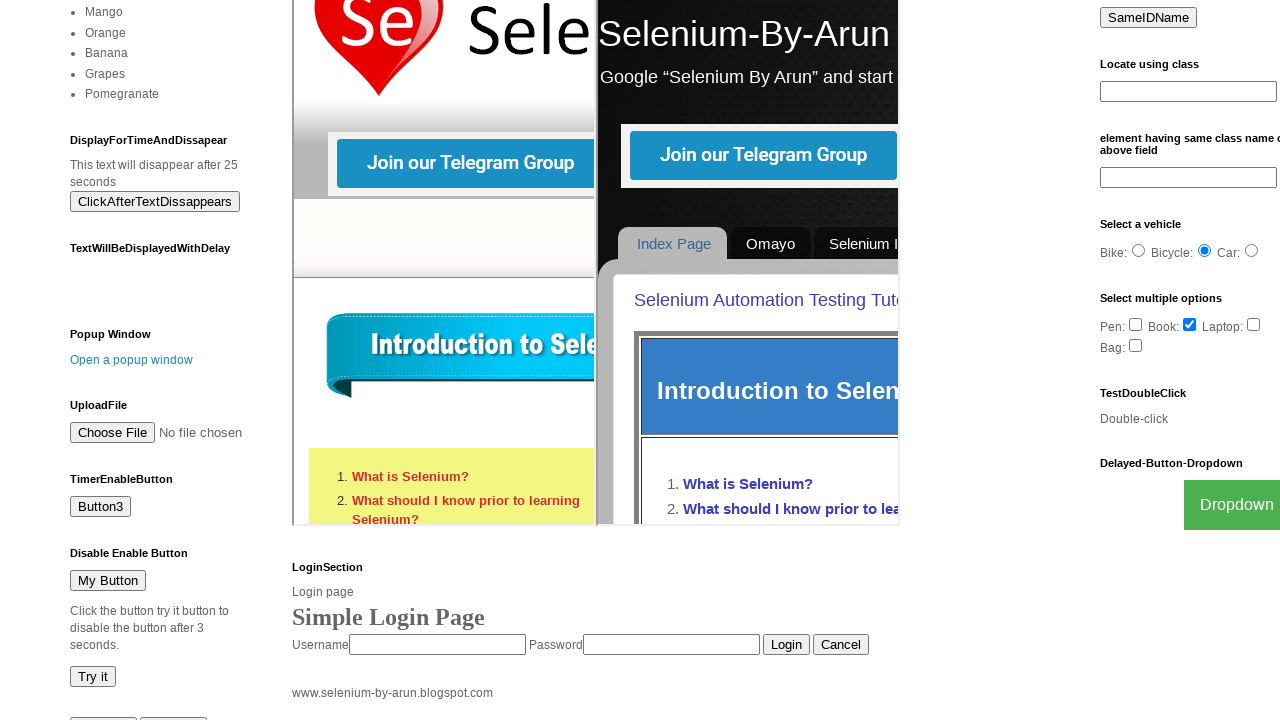

Waited 2 seconds for scroll to complete
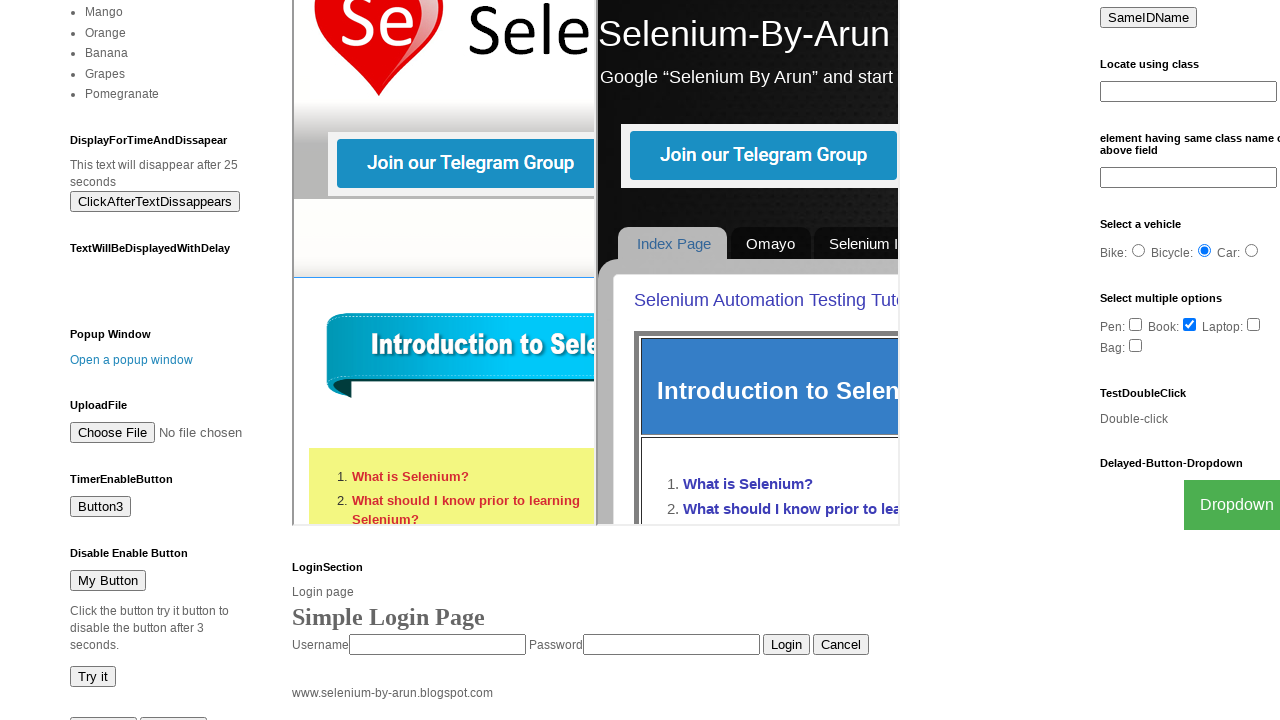

Stored parent page reference
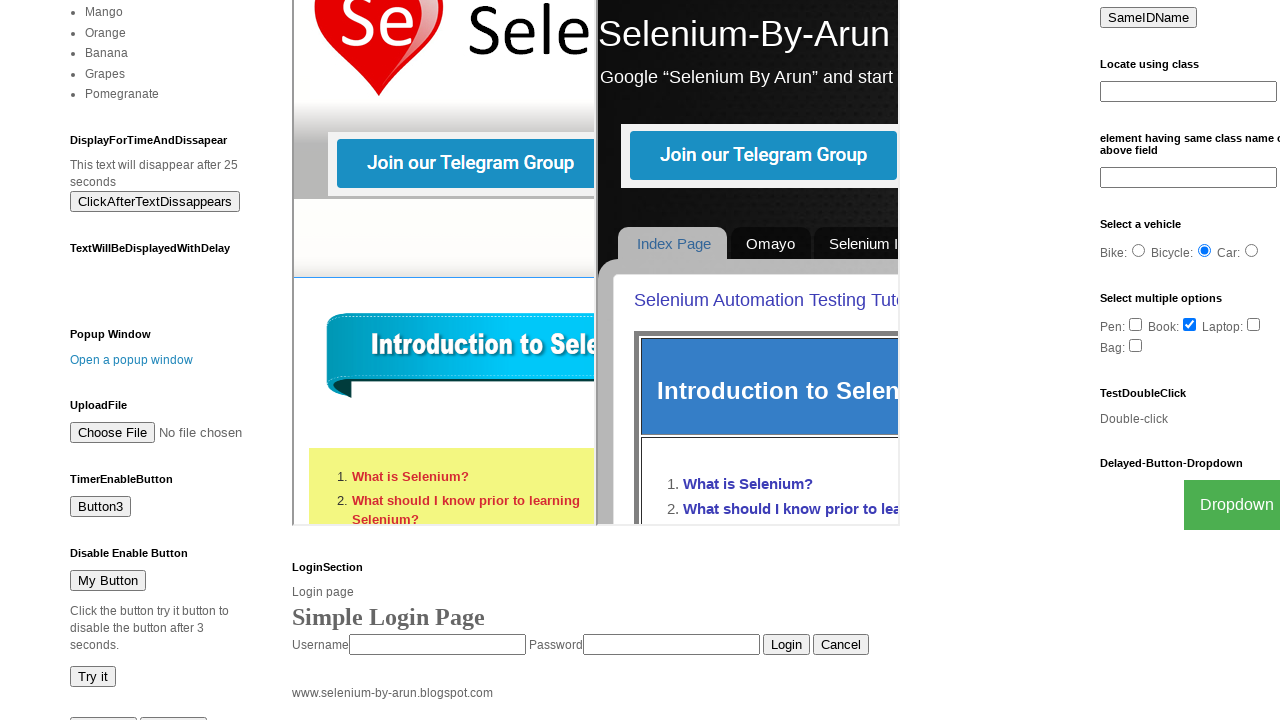

Clicked 'Open a popup window' link at (132, 360) on text=Open a popup window
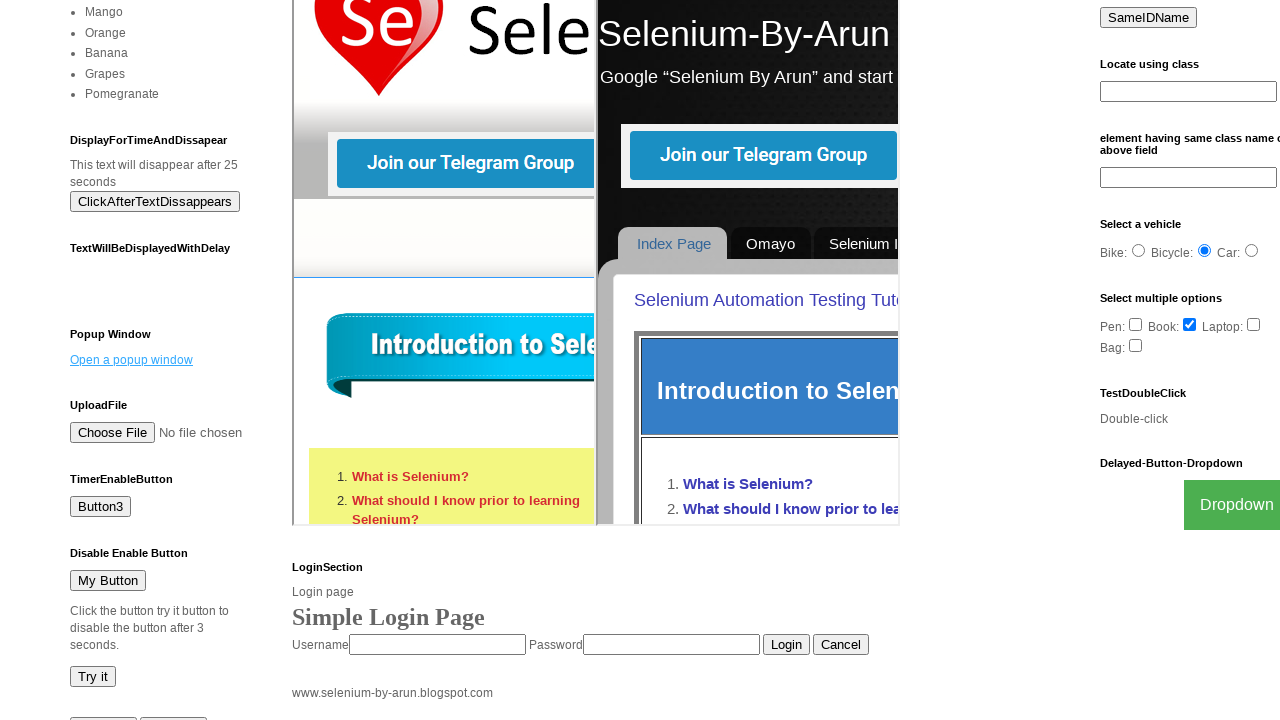

Captured new popup page reference
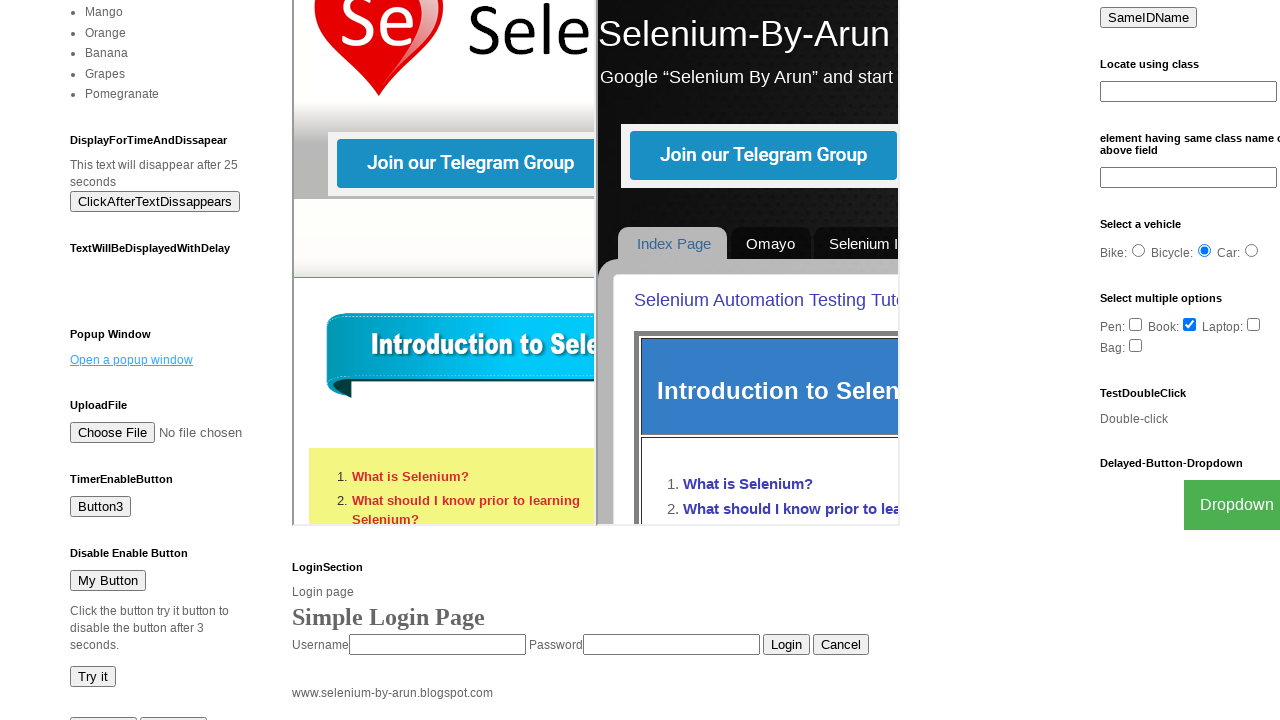

Popup window finished loading
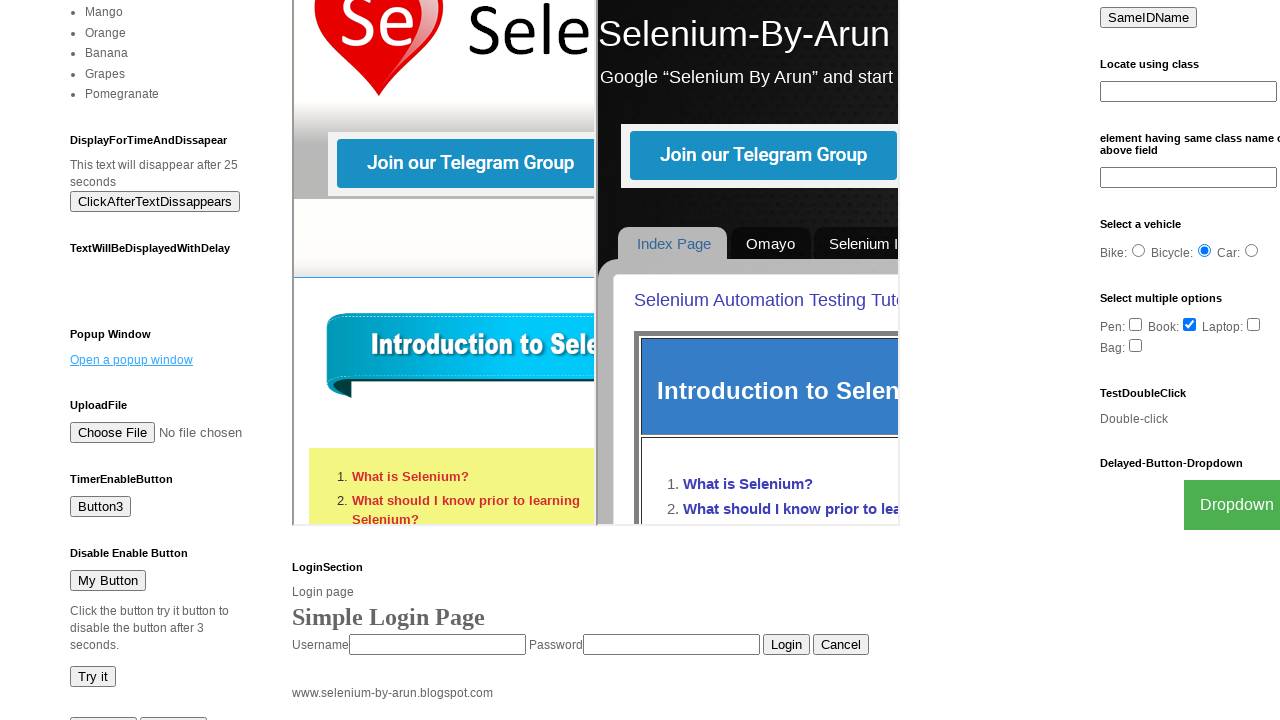

Retrieved all open pages - total: 2
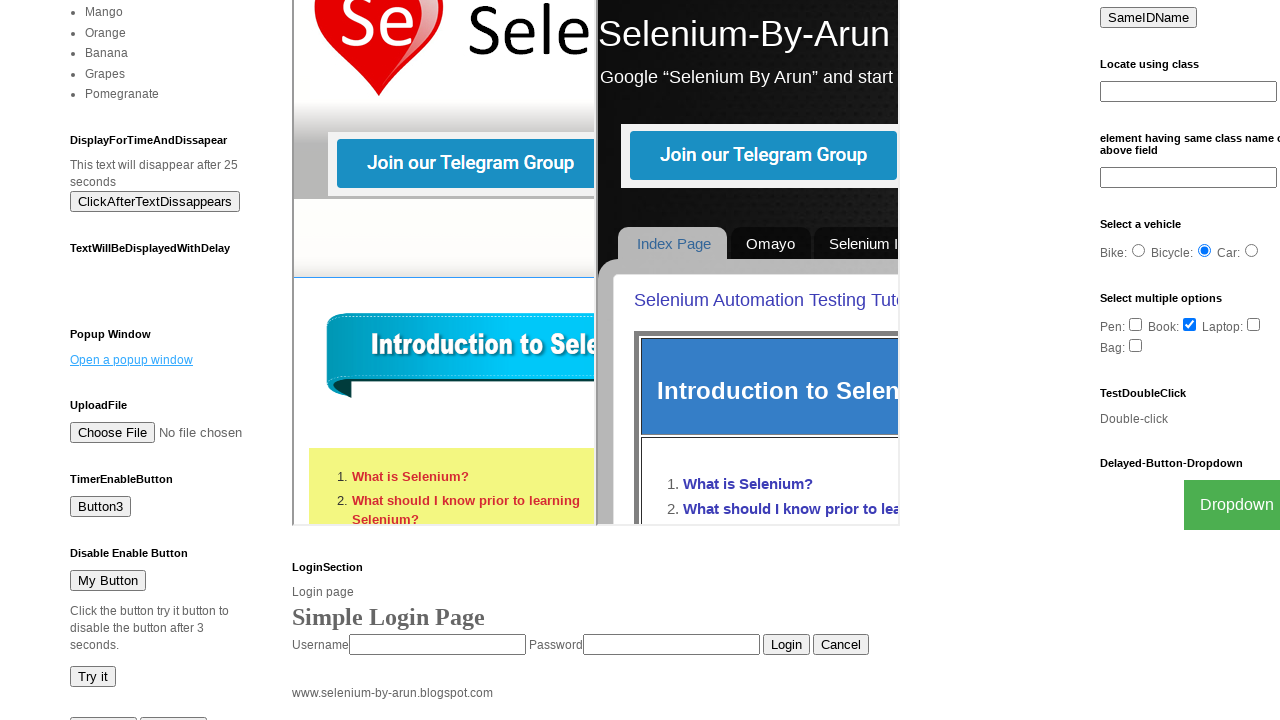

Verified multiple window handles exist - parent and popup window created
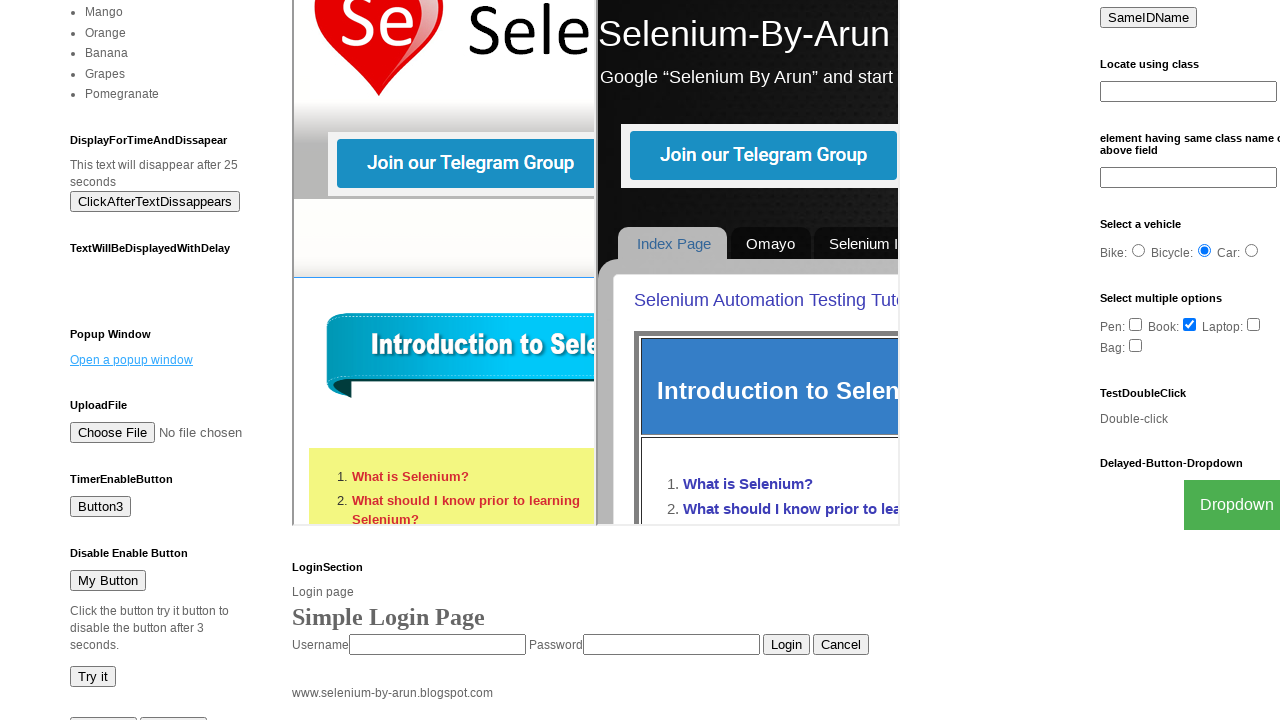

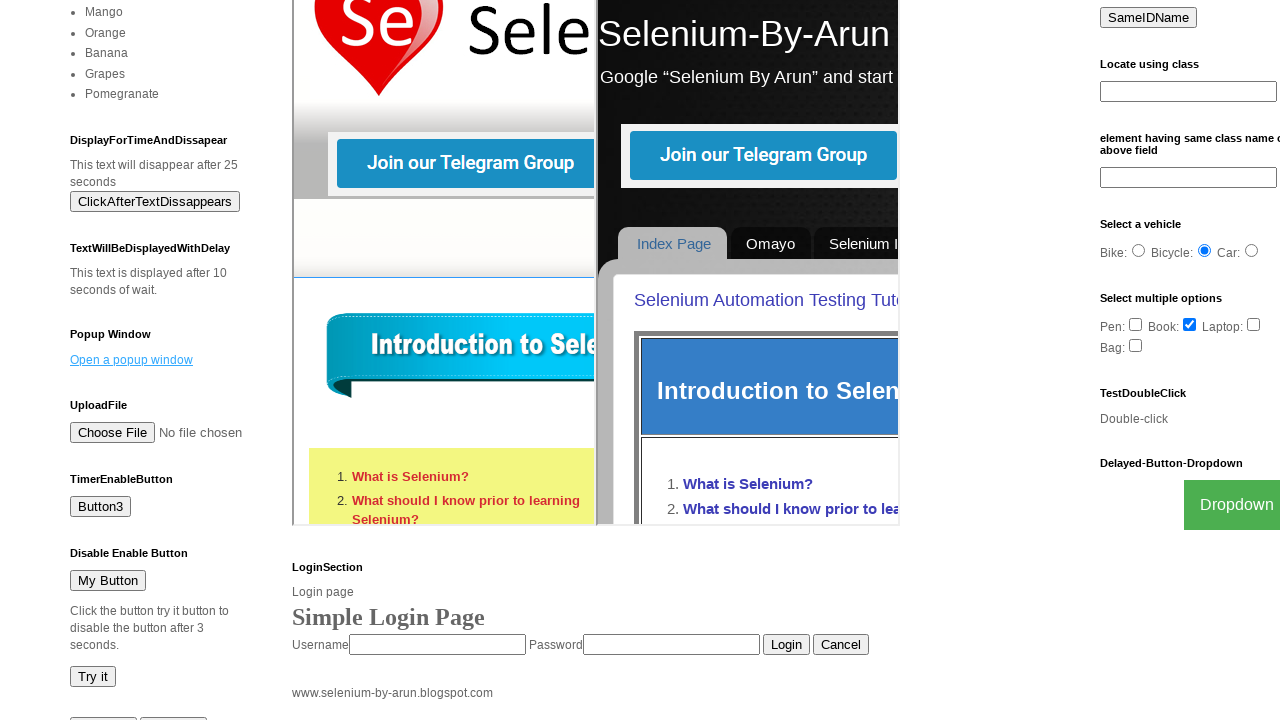